Navigates to the OpenCart gift voucher checkout page and verifies the page loads successfully by checking the URL.

Starting URL: https://demo.opencart.com/index.php?route=checkout/voucher&language=en-gb

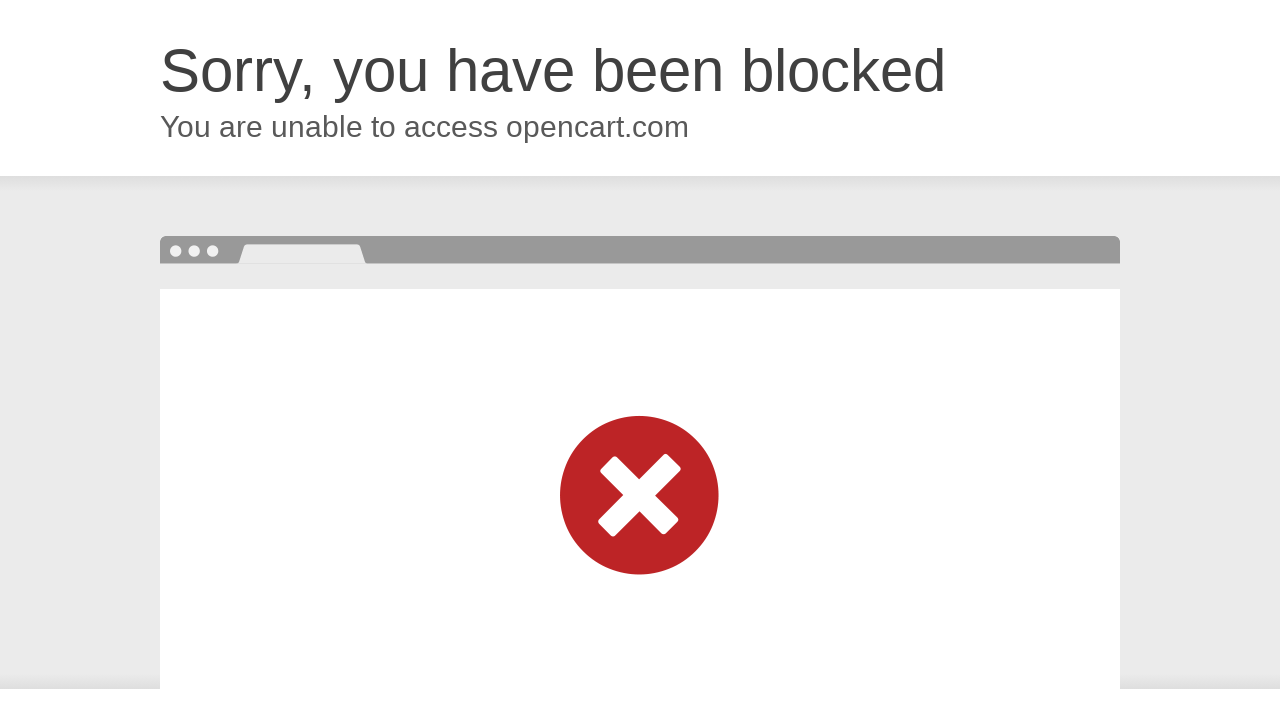

Set viewport size to 1280x800
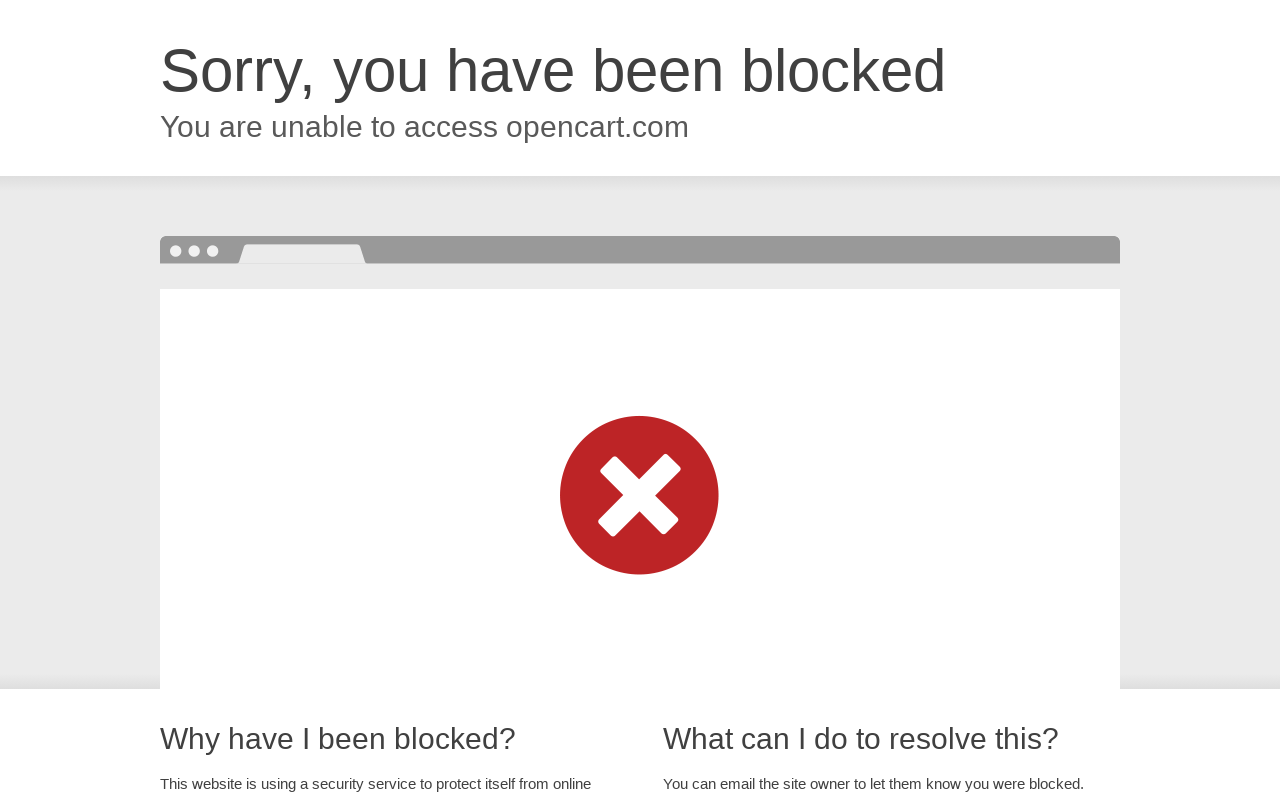

Waited for page to reach domcontentloaded state
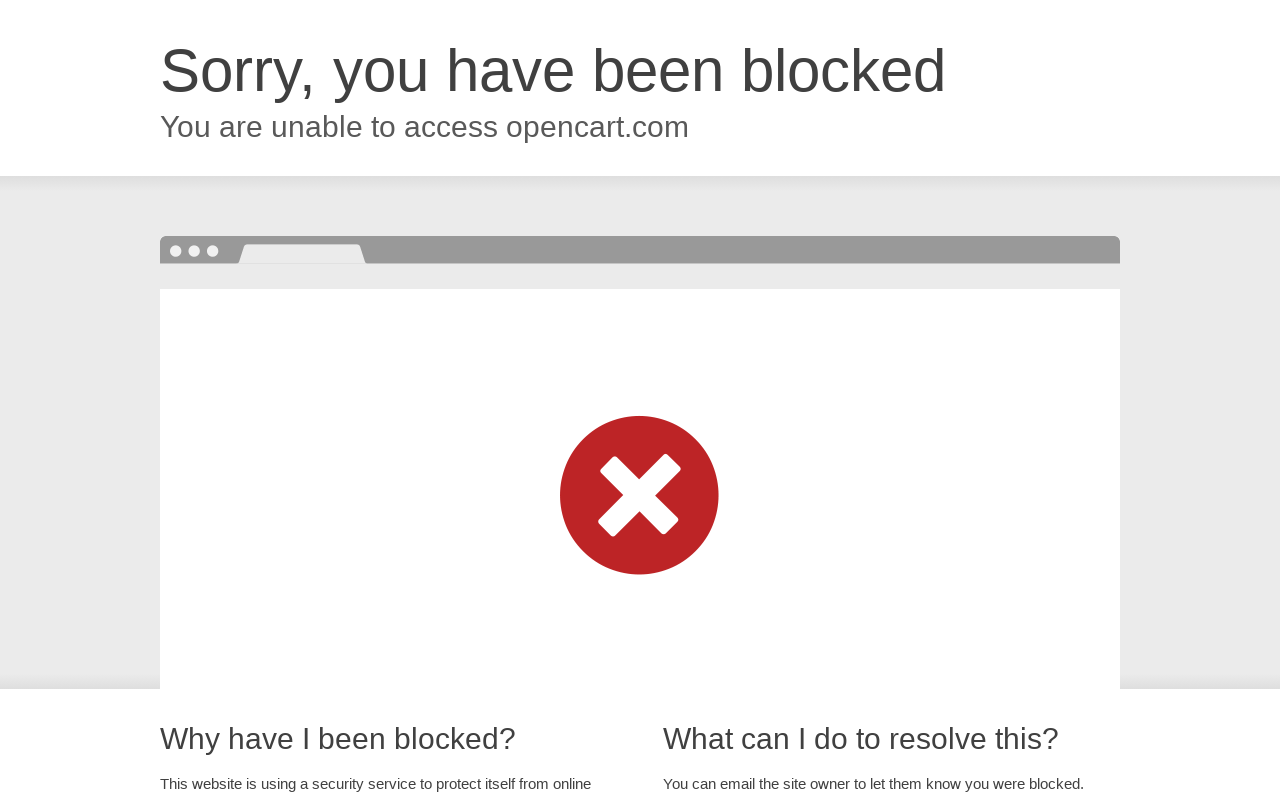

Verified URL contains 'checkout/voucher' - gift voucher checkout page loaded successfully
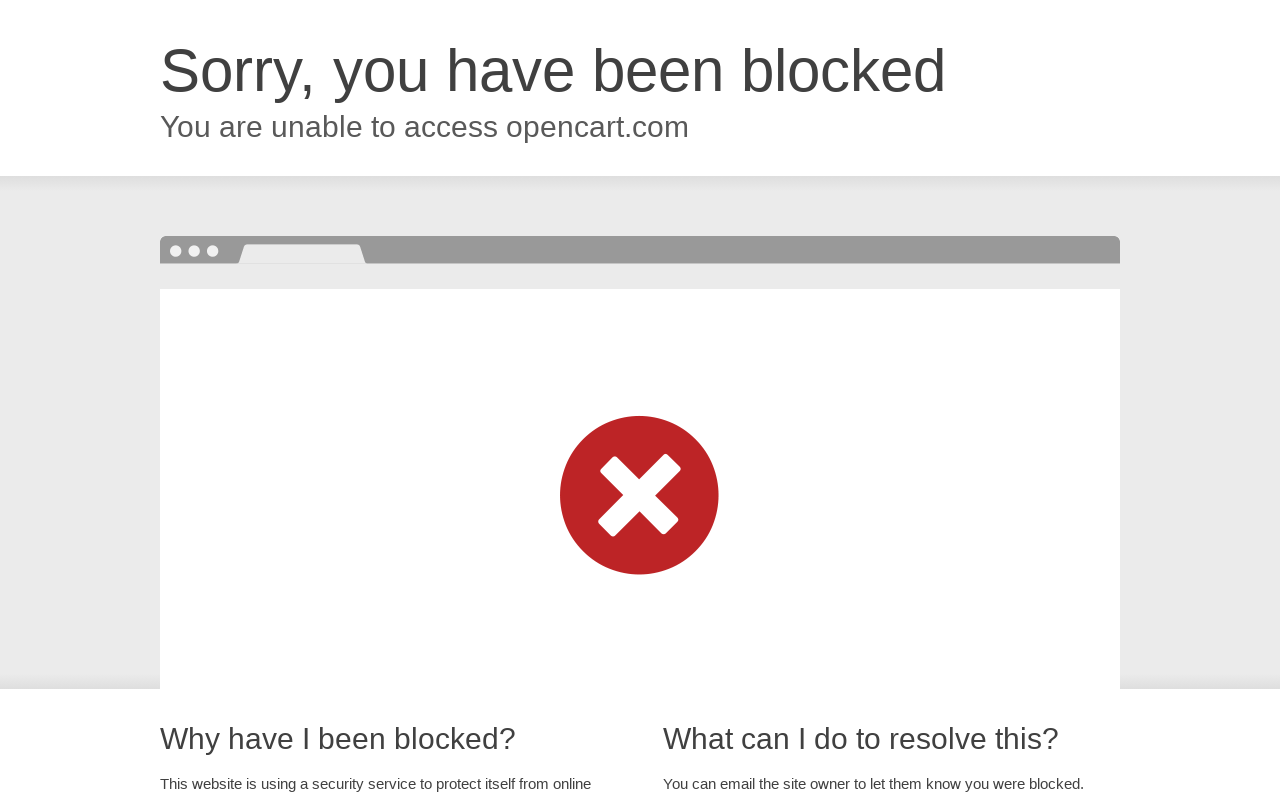

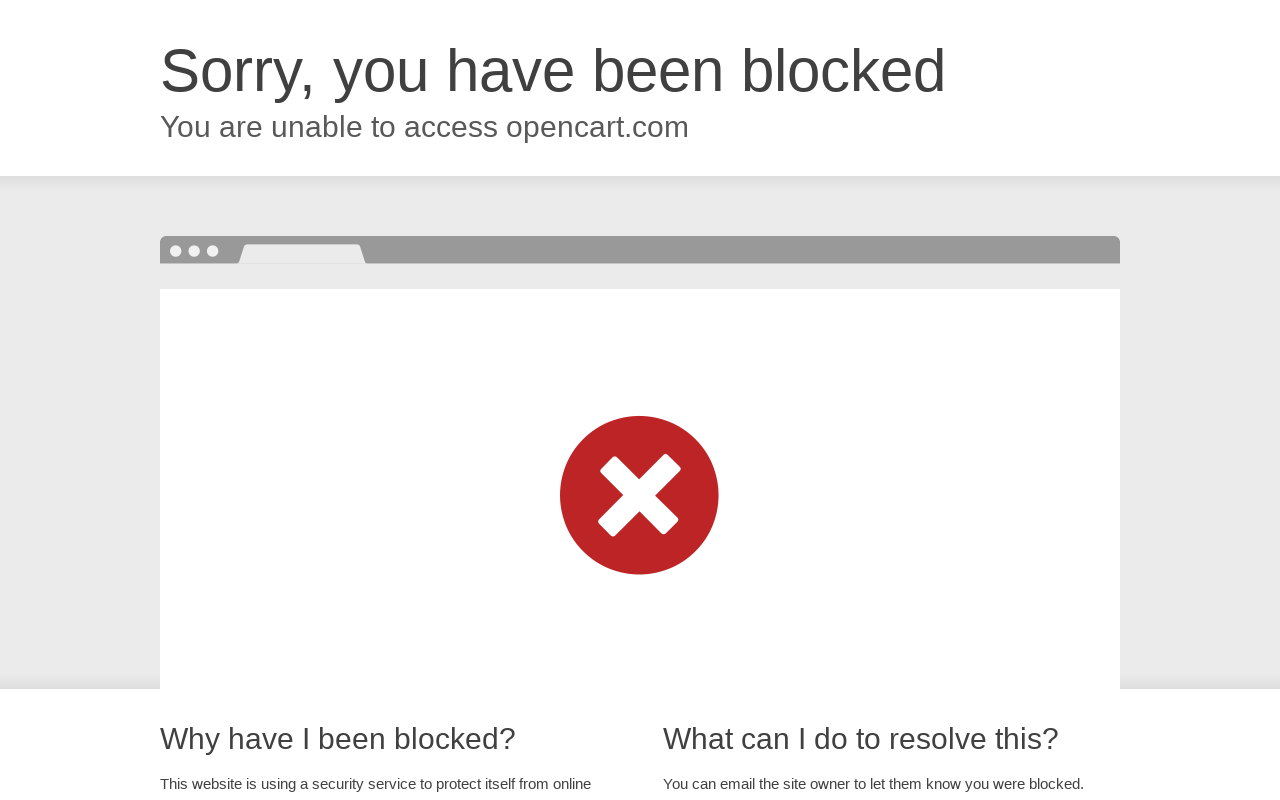